Navigates to Elements > Buttons page and tests double-click, right-click, and regular click actions, verifying the corresponding messages appear

Starting URL: https://demoqa.com

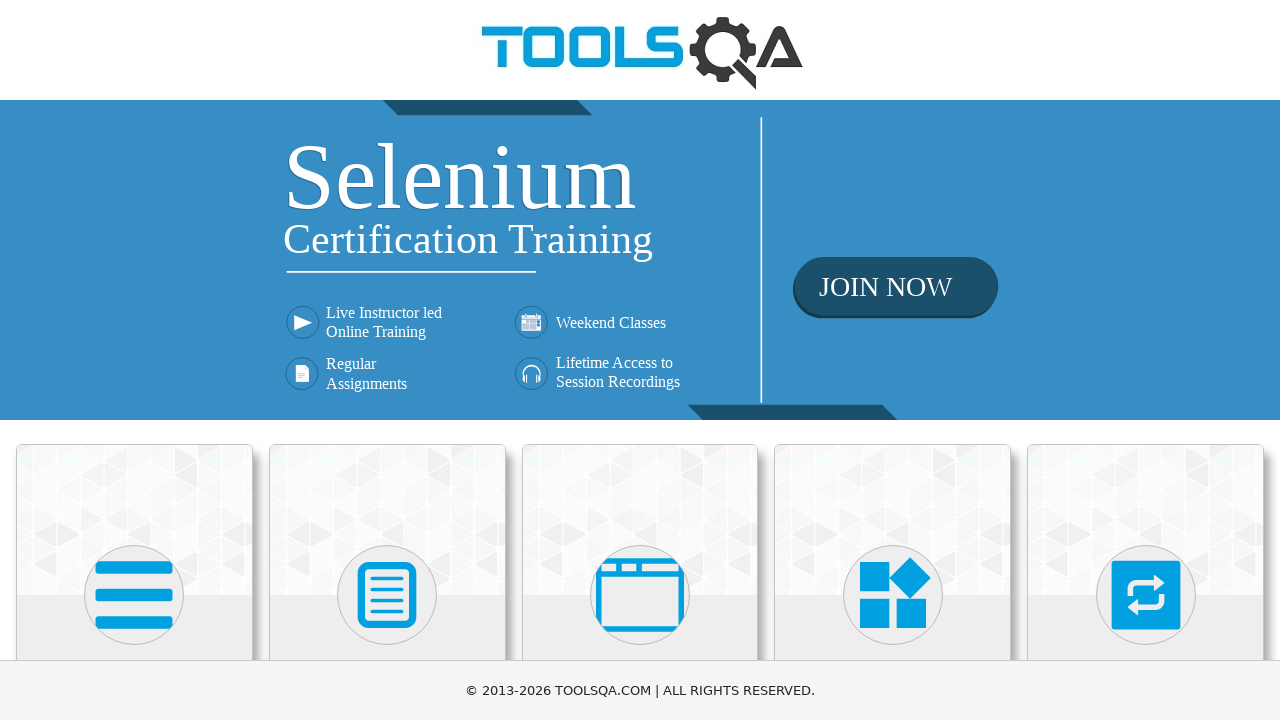

Navigated to https://demoqa.com
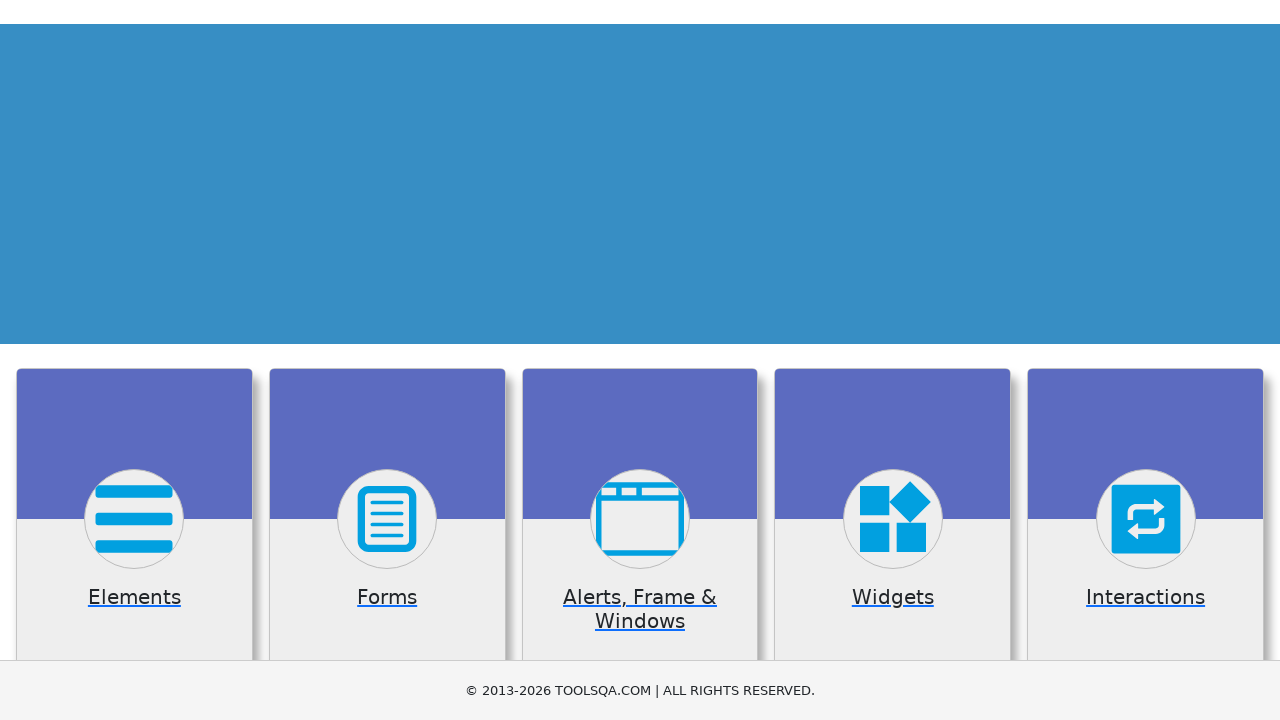

Clicked on Elements card at (134, 520) on div.card:has-text('Elements')
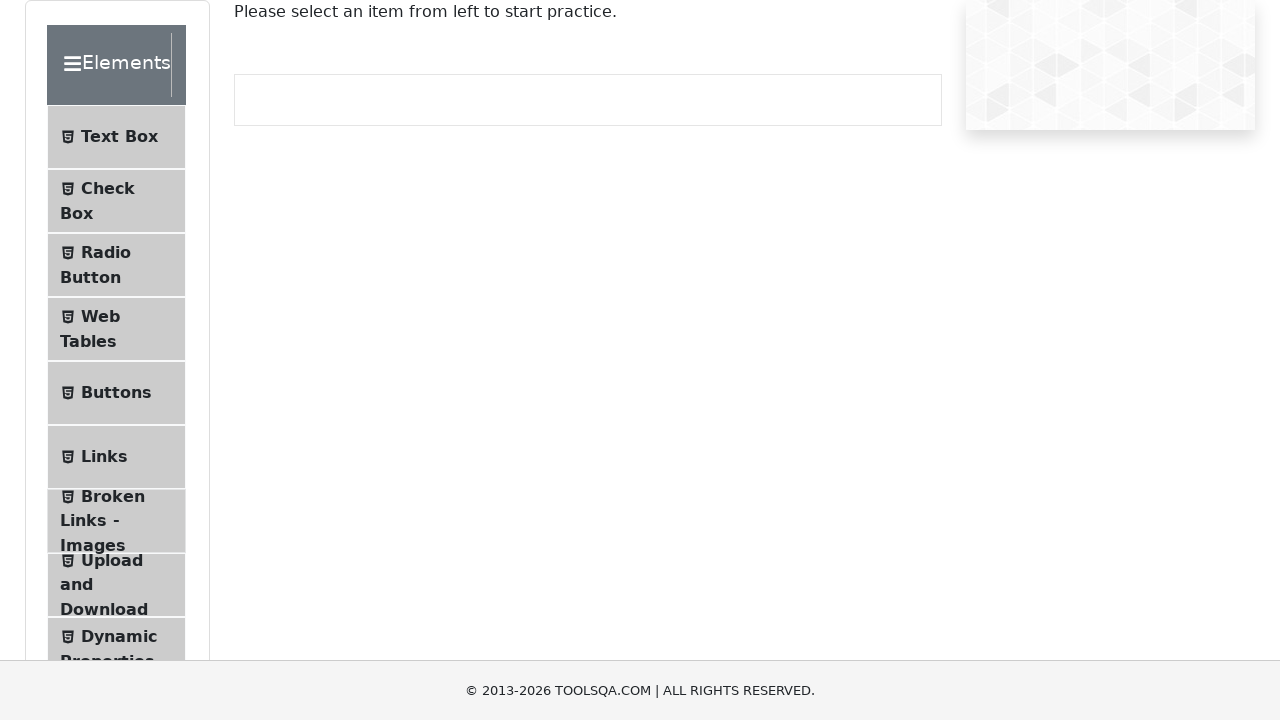

Clicked on Buttons menu item at (116, 393) on span:has-text('Buttons')
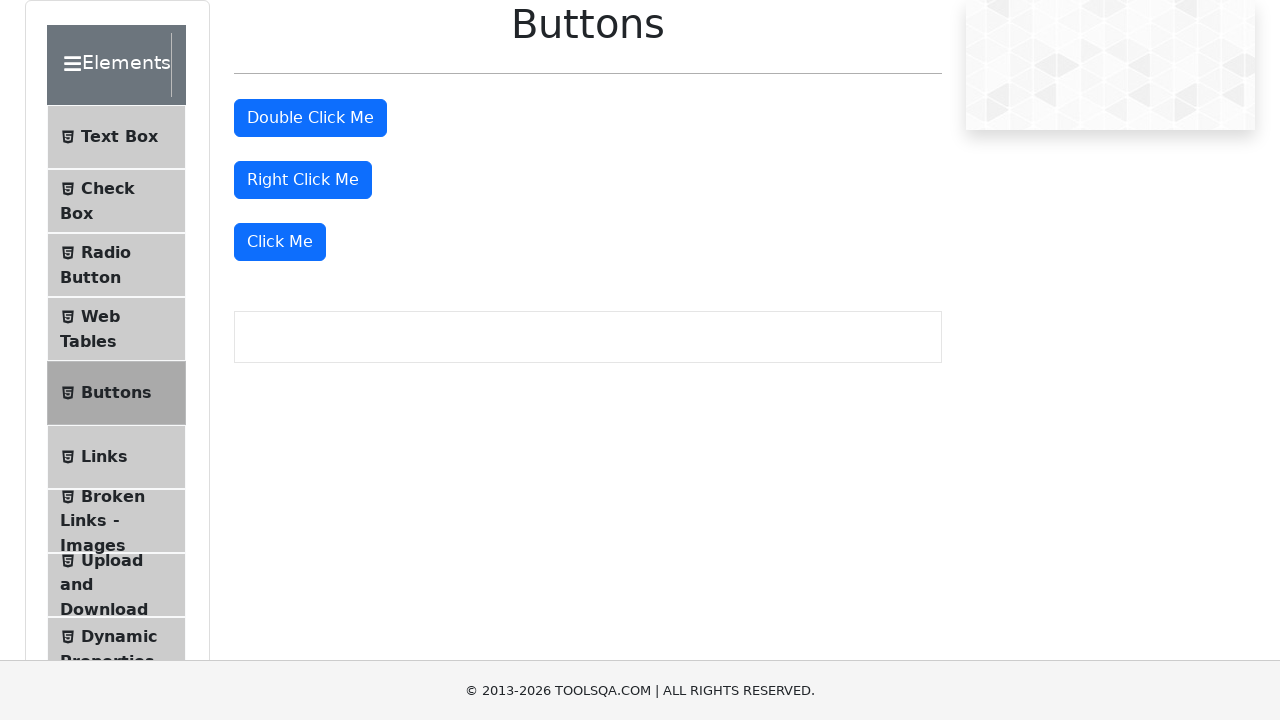

Waited 2 seconds for page to load
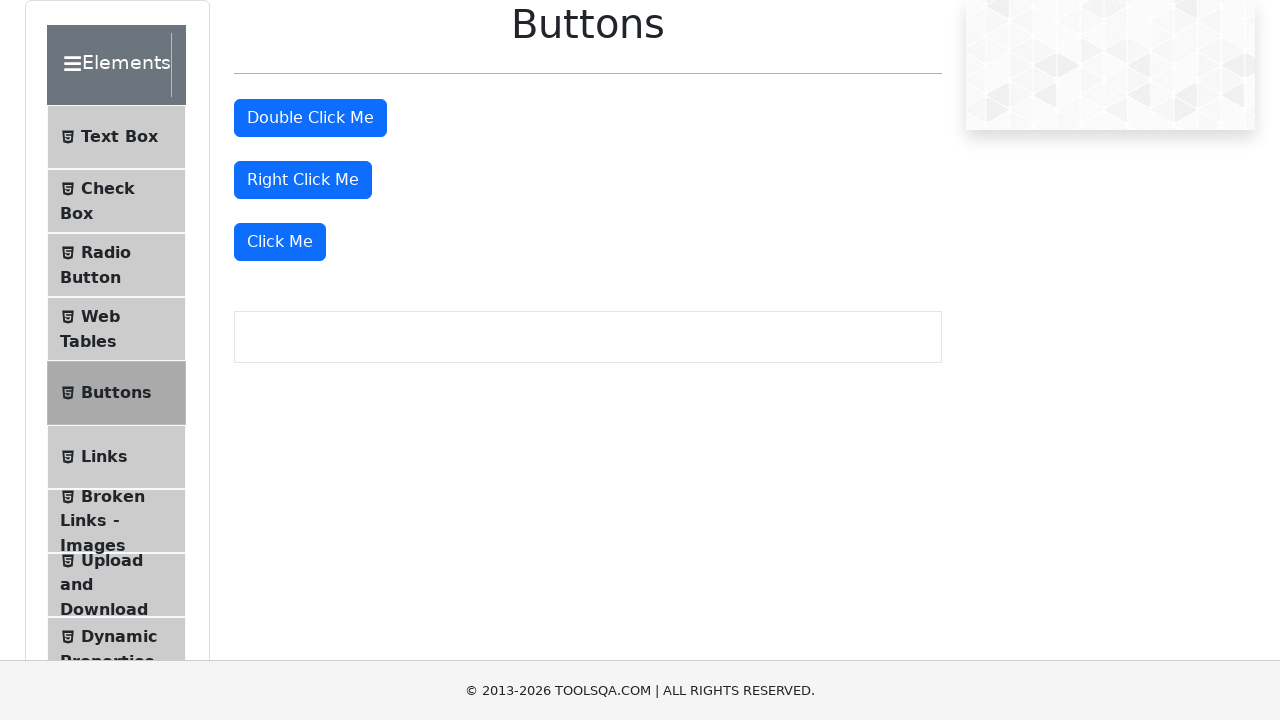

Double-clicked the double click button at (310, 118) on #doubleClickBtn
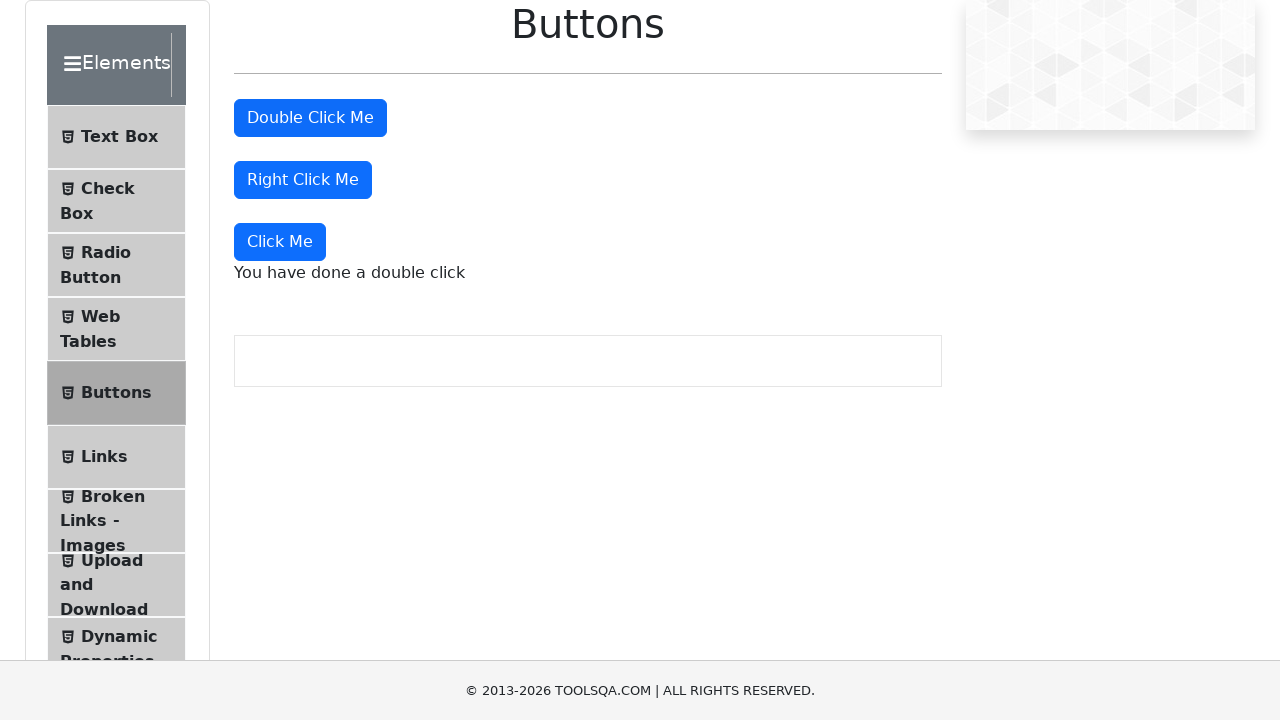

Retrieved double click message text
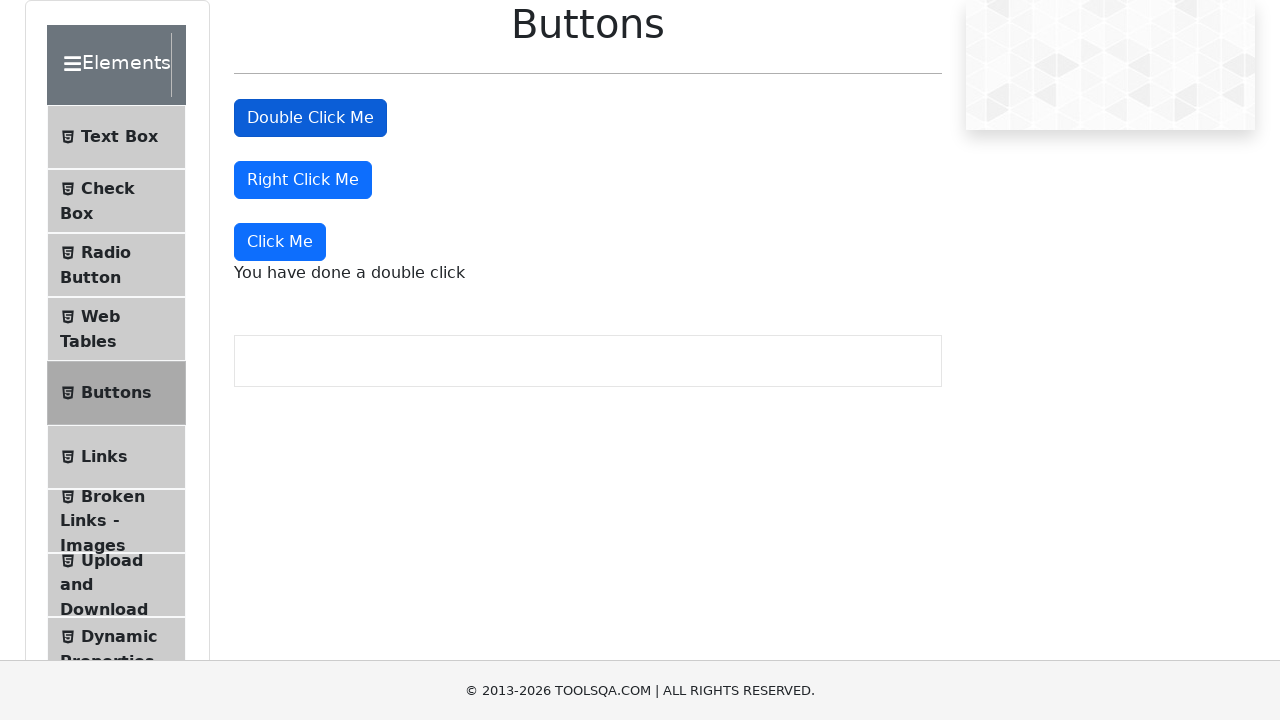

Verified double click message contains 'You have done a double click'
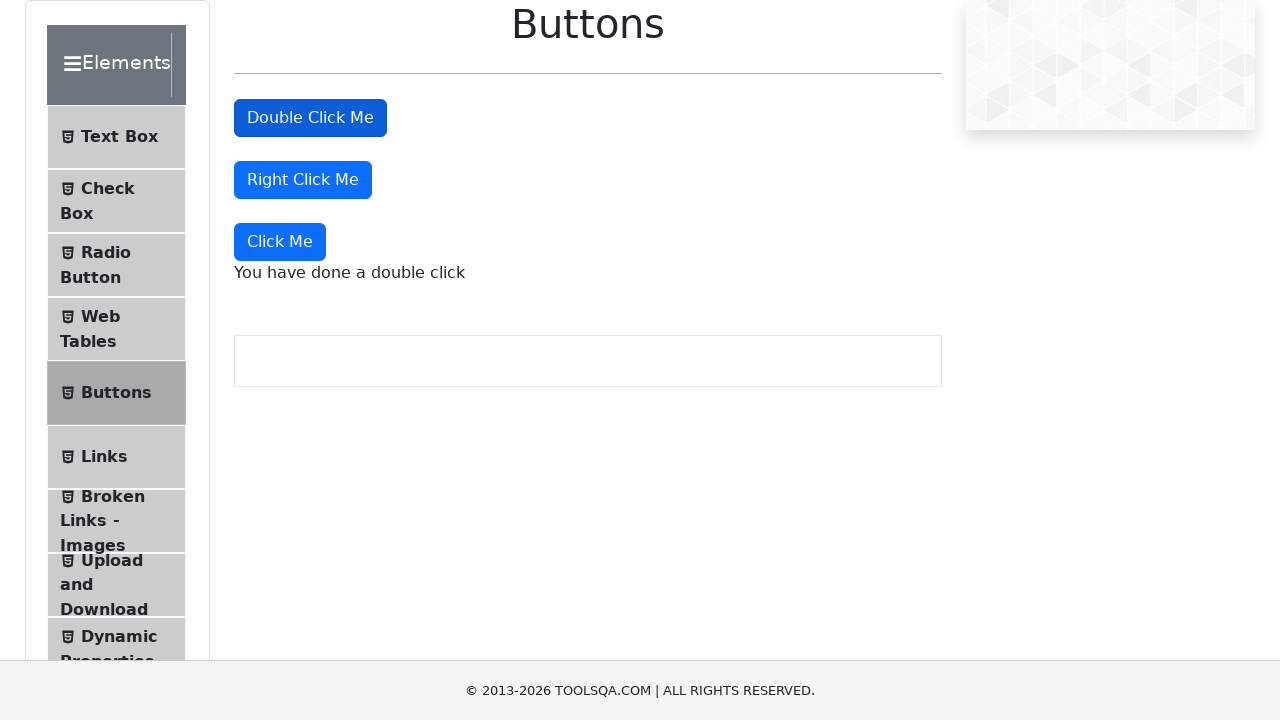

Right-clicked the right click button at (303, 180) on #rightClickBtn
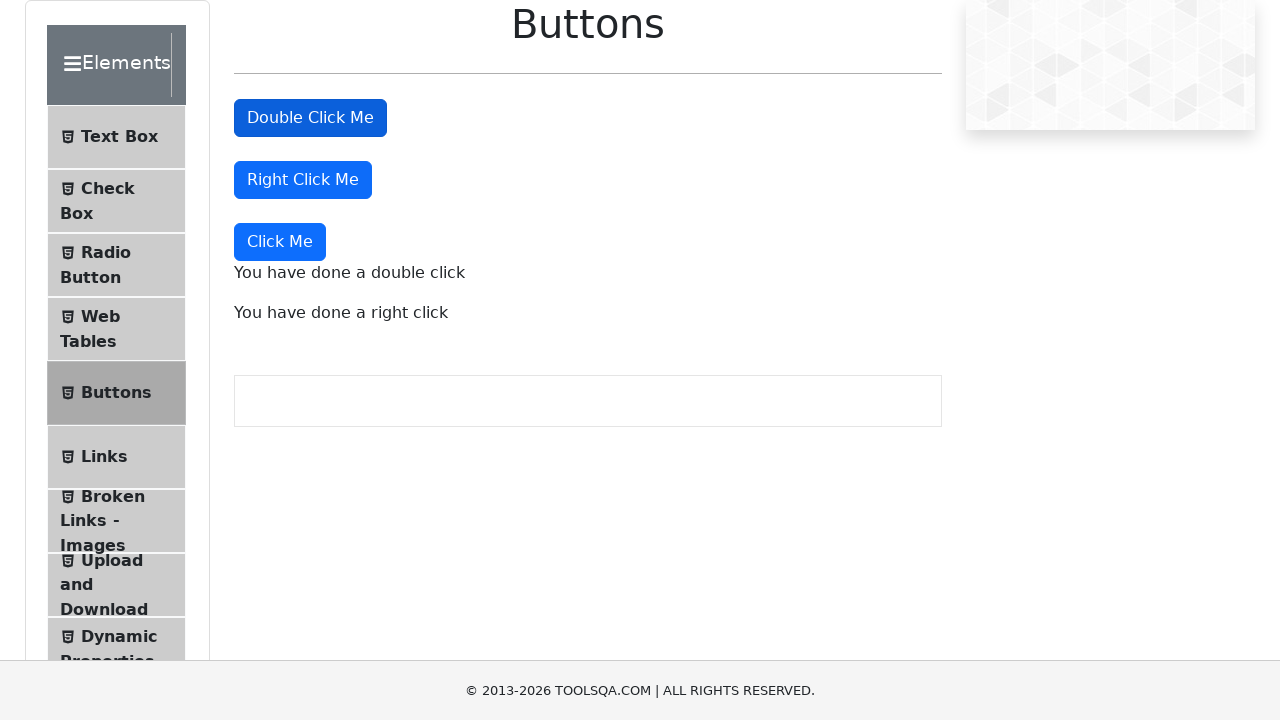

Retrieved right click message text
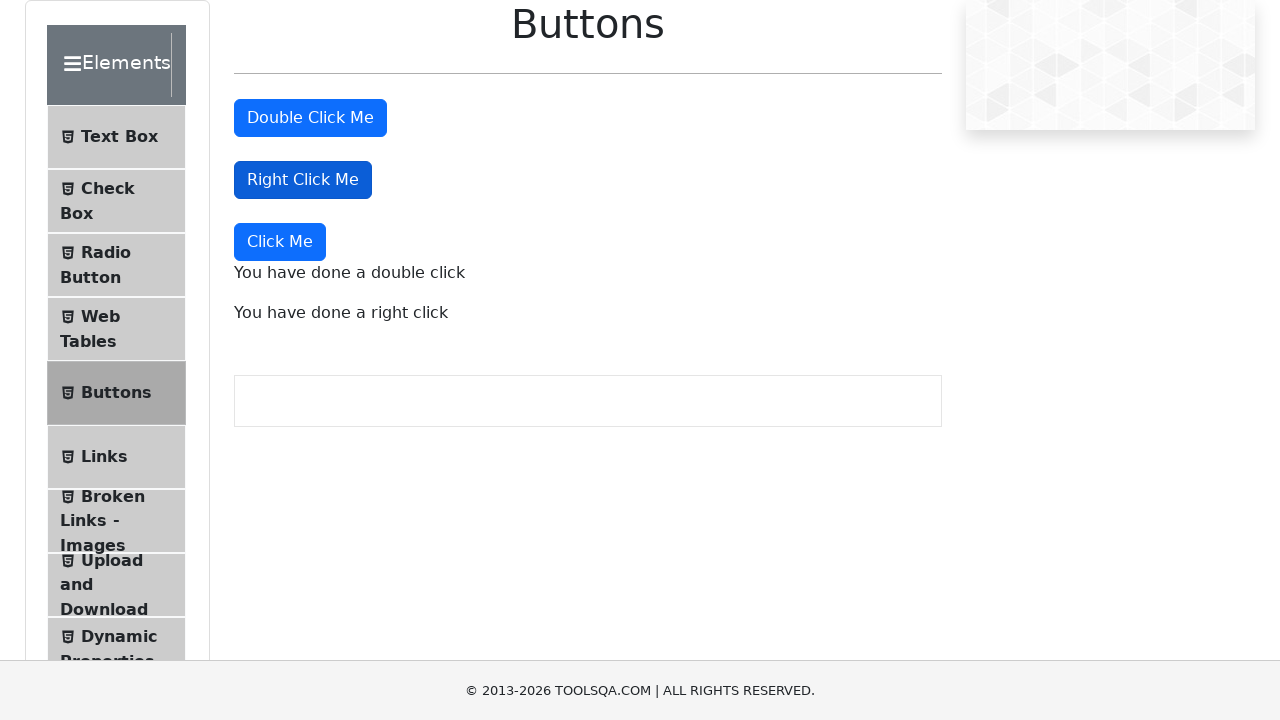

Verified right click message contains 'You have done a right click'
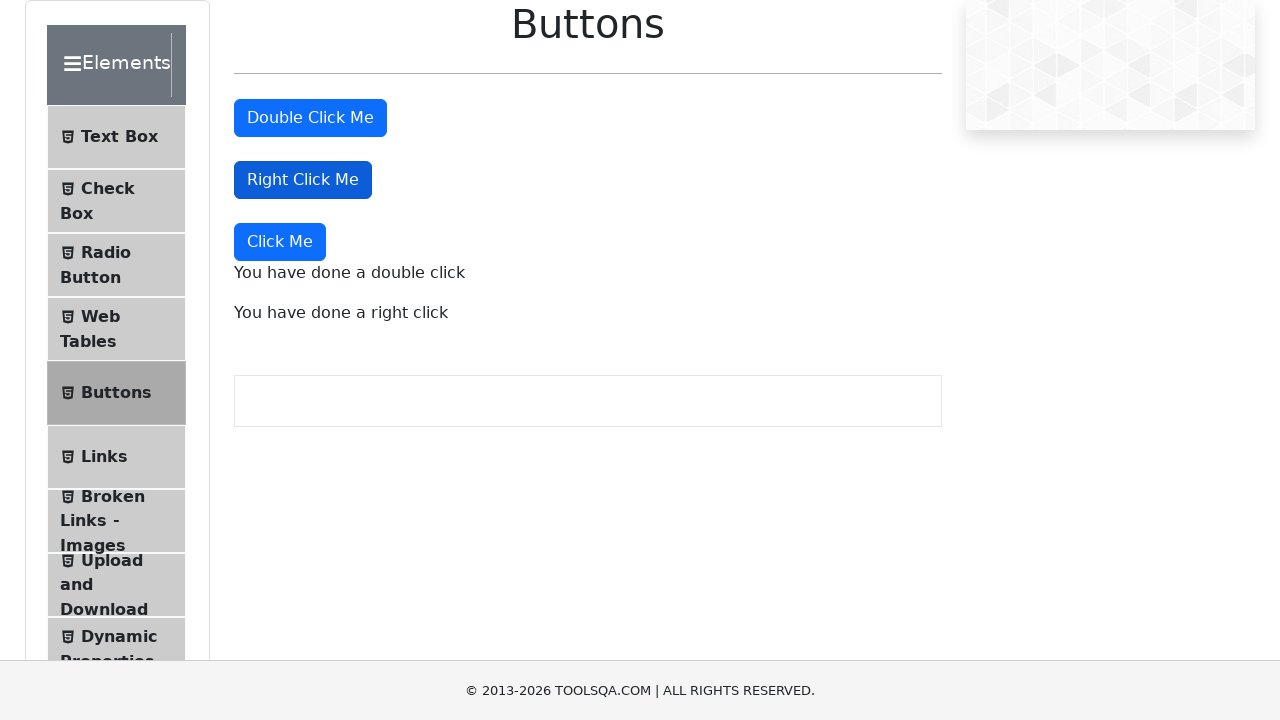

Clicked the 'Click Me' button (dynamic click) at (280, 242) on button:has-text('Click Me') >> nth=-1
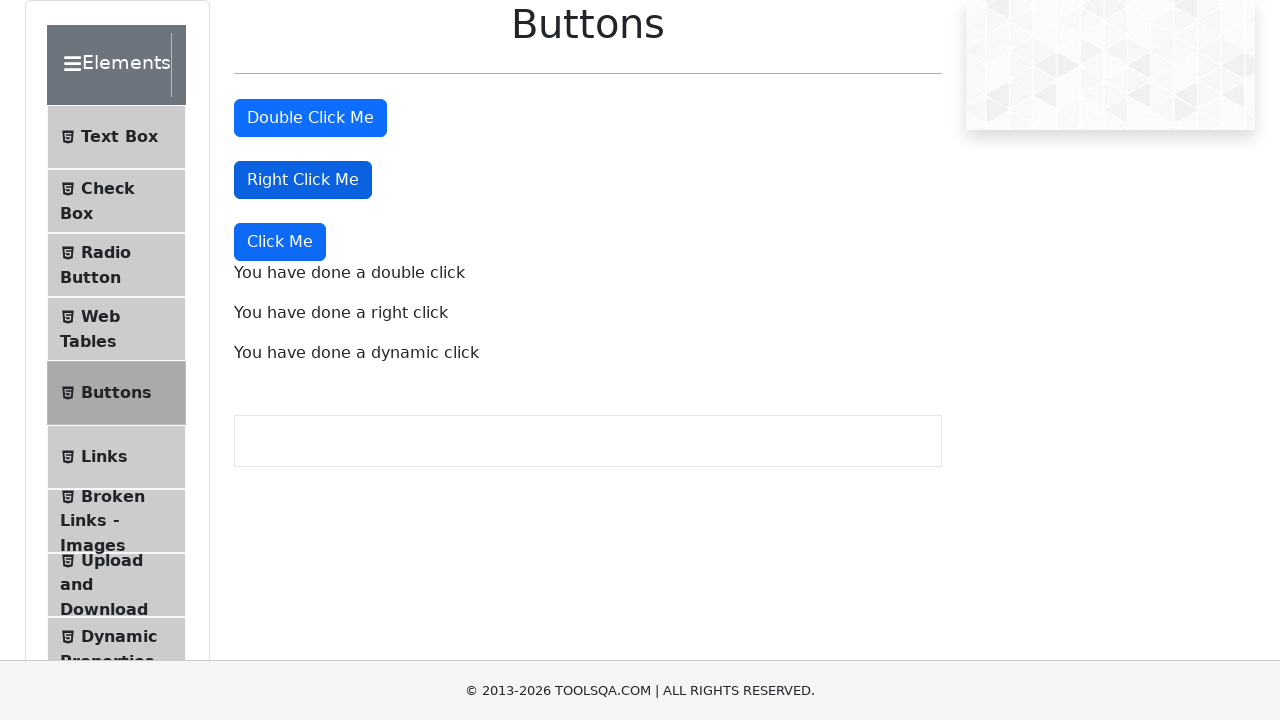

Retrieved dynamic click message text
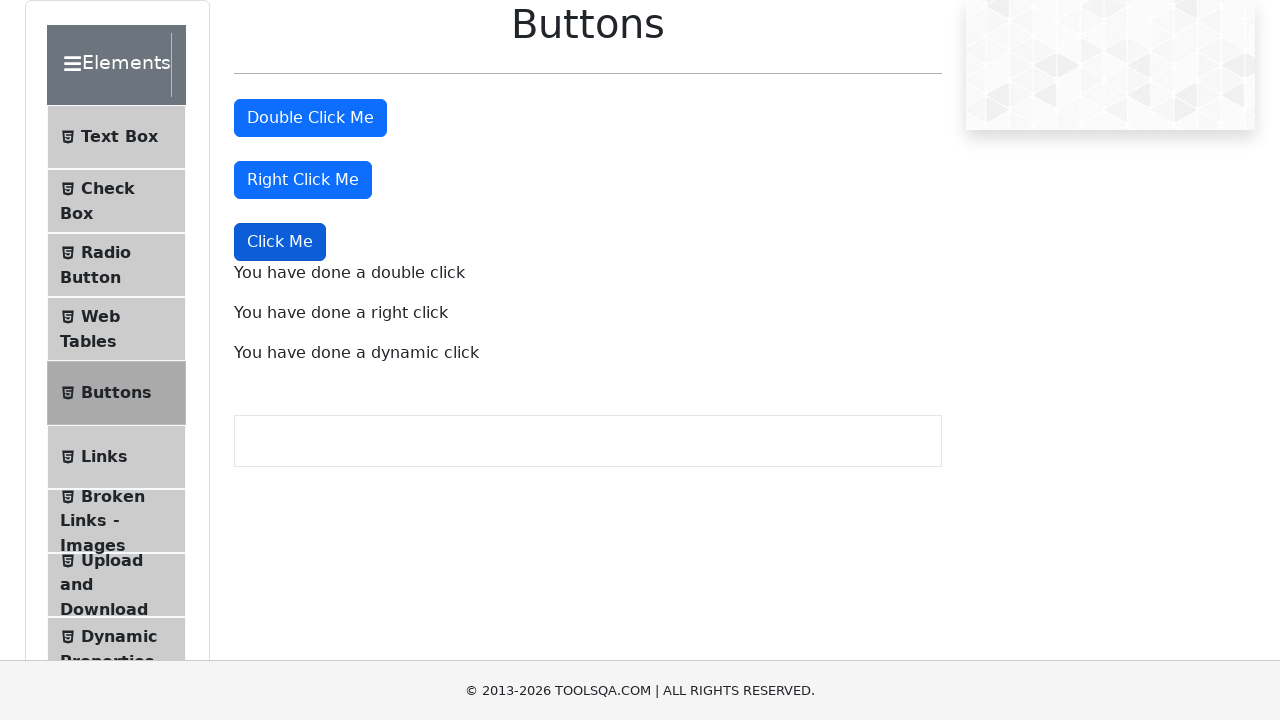

Verified dynamic click message contains 'You have done a dynamic click'
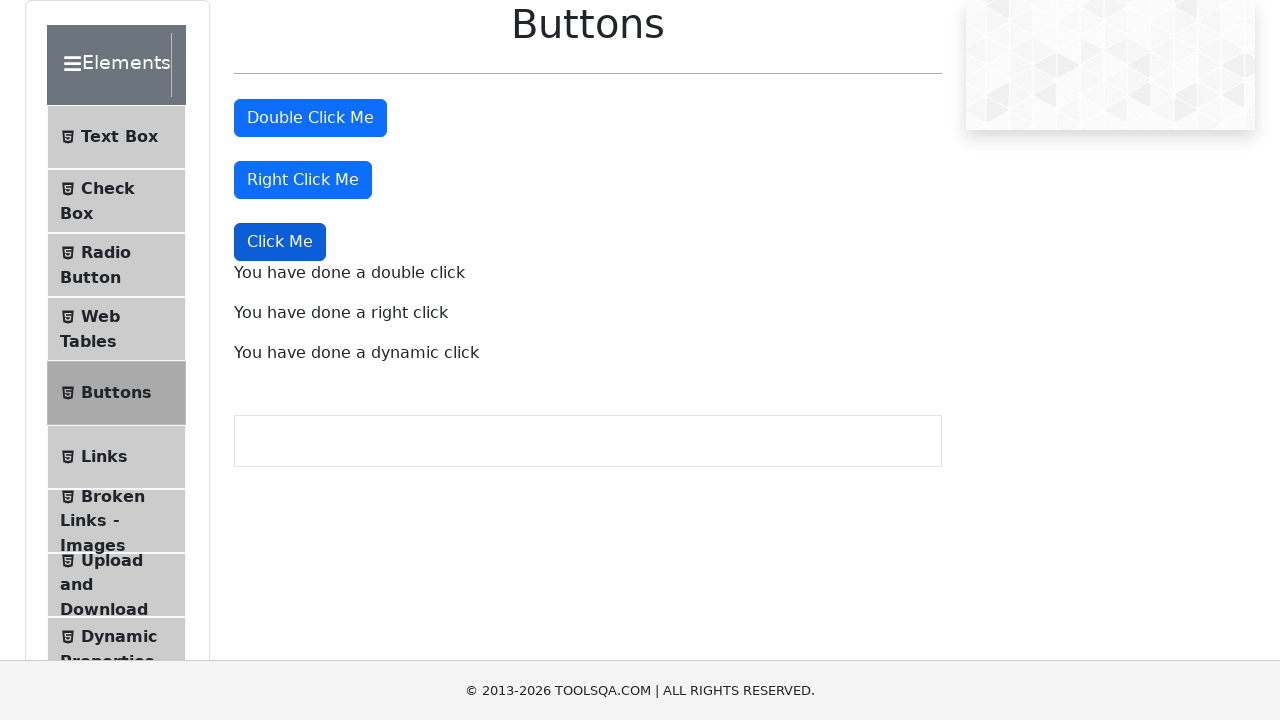

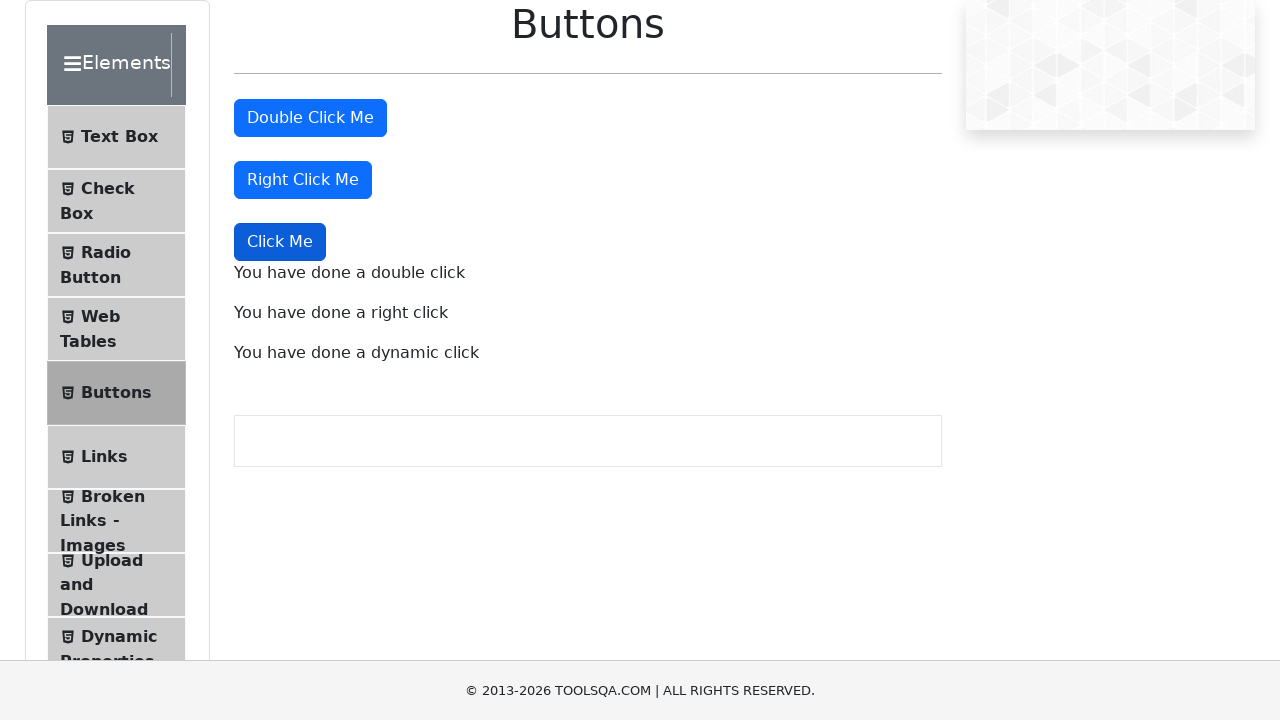